Tests JavaScript alert handling by triggering an alert and accepting it

Starting URL: https://testpages.herokuapp.com/styled/alerts/alert-test.html

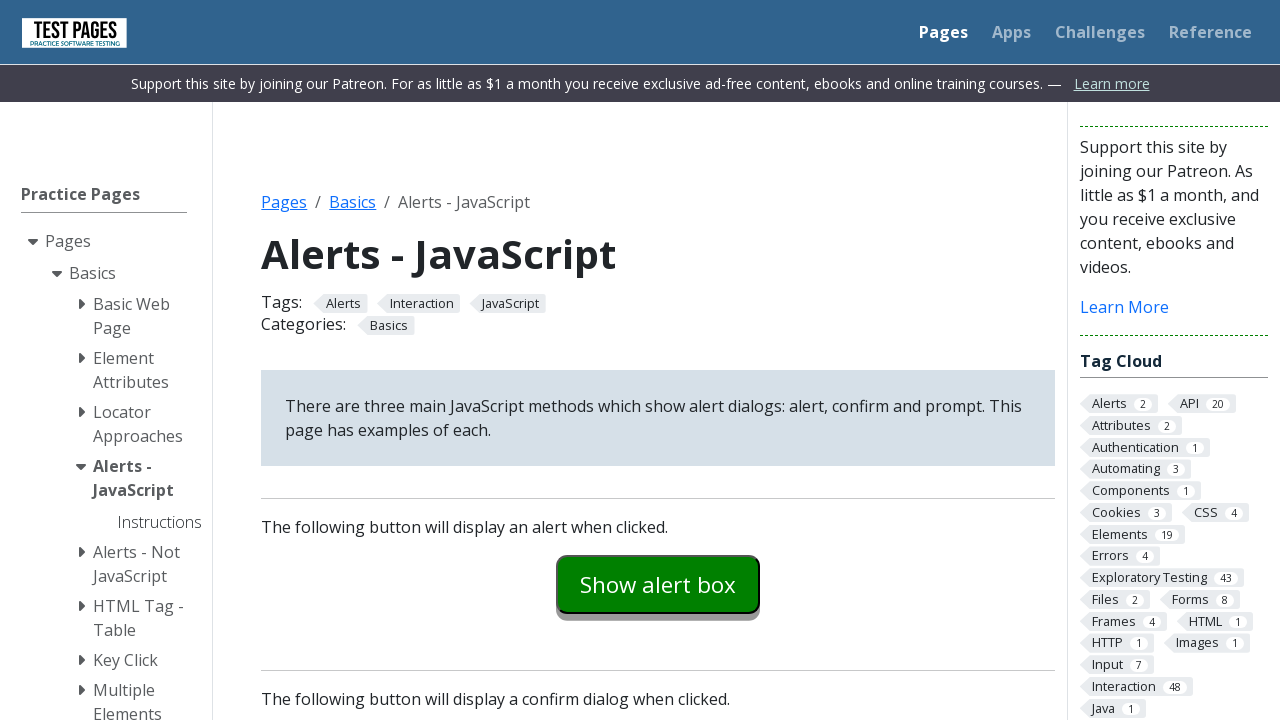

Clicked alert trigger button at (658, 584) on #alertexamples
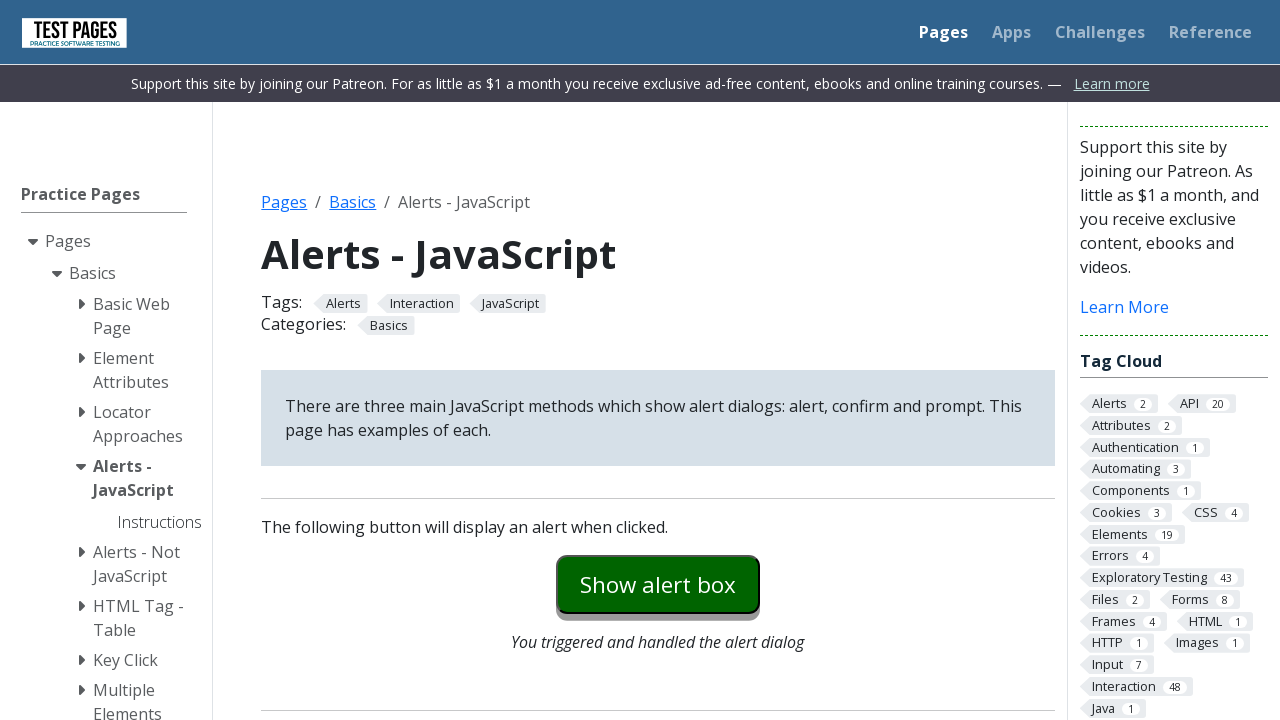

Set up dialog handler to accept alerts
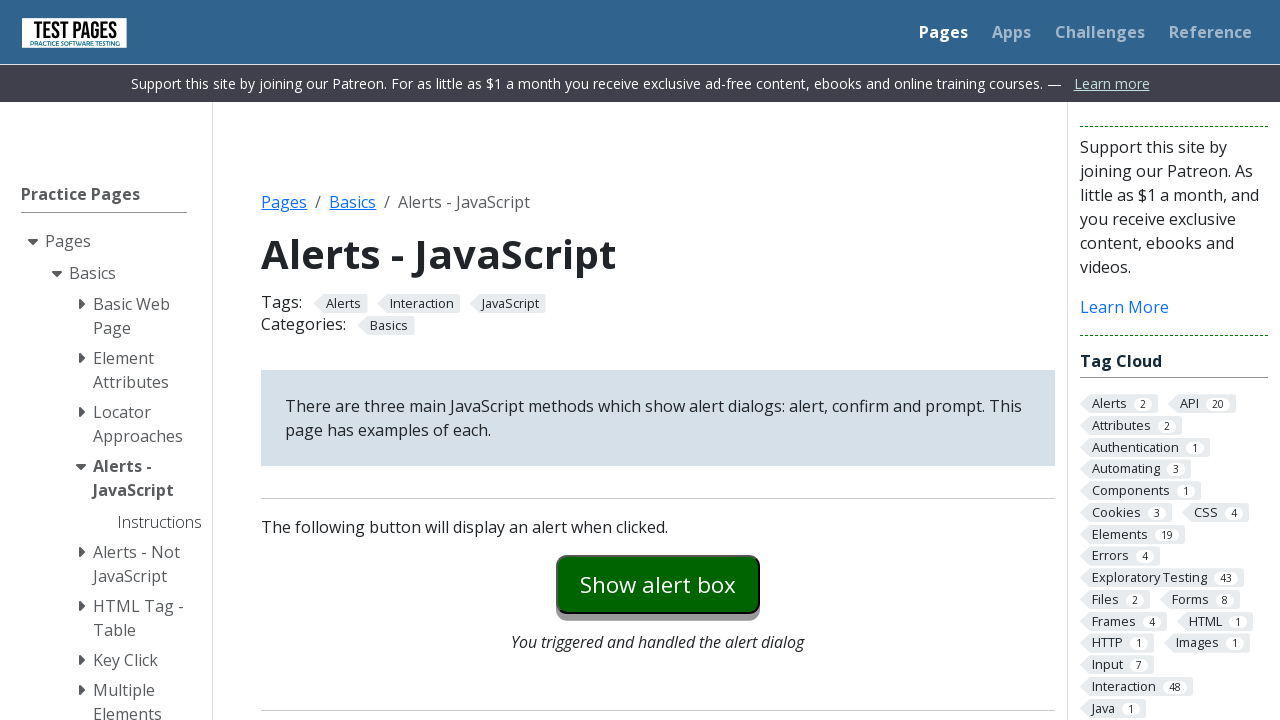

Clicked alert trigger button again to show alert at (658, 584) on #alertexamples
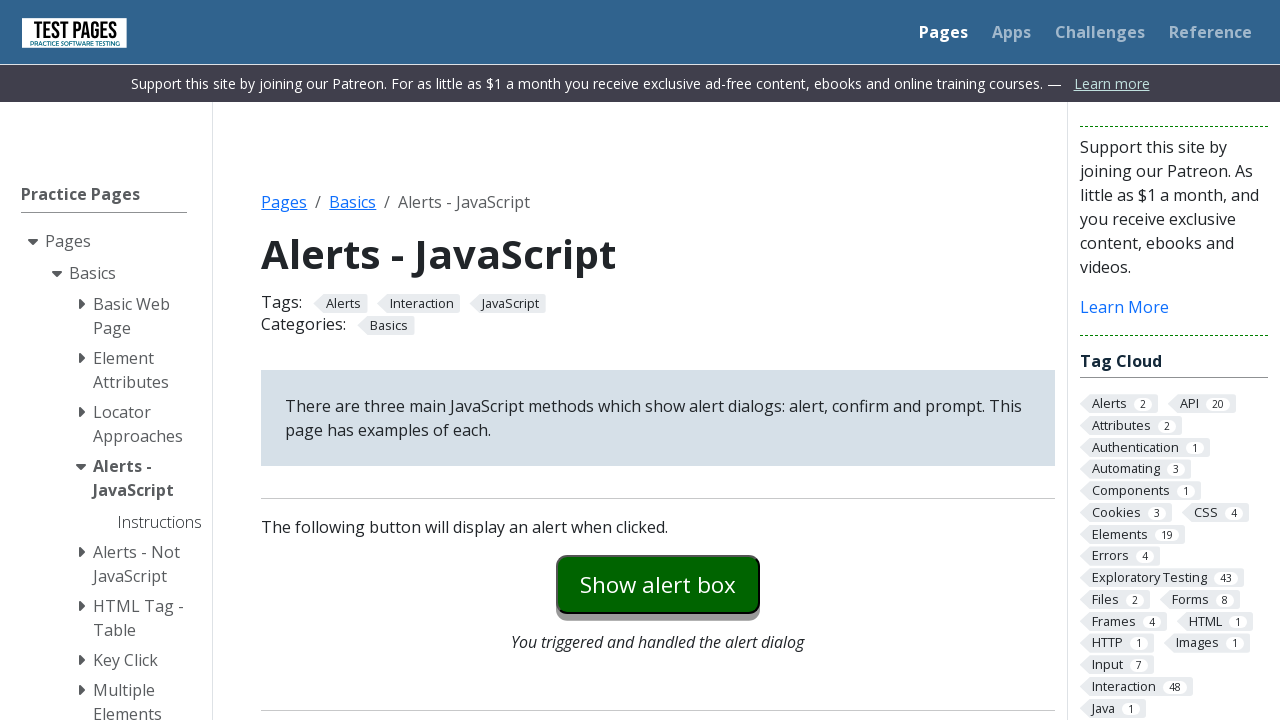

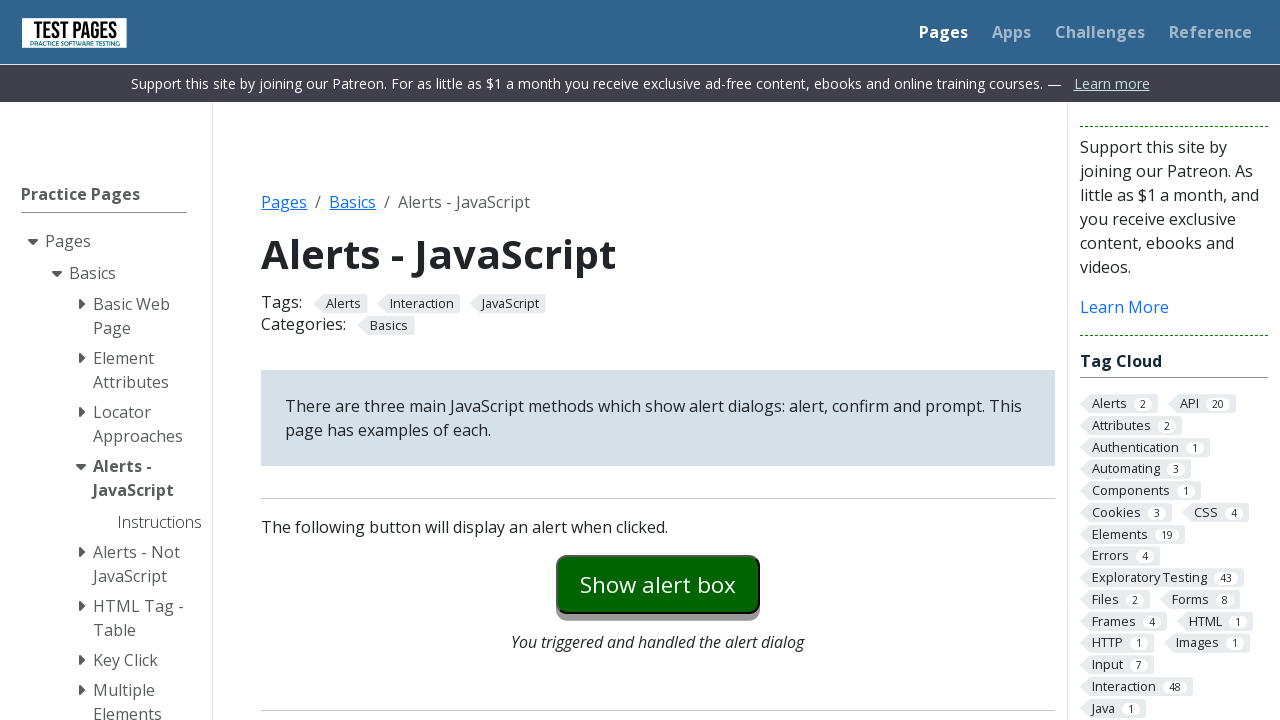